Verifies the title of the RedBus homepage

Starting URL: https://www.redbus.in/

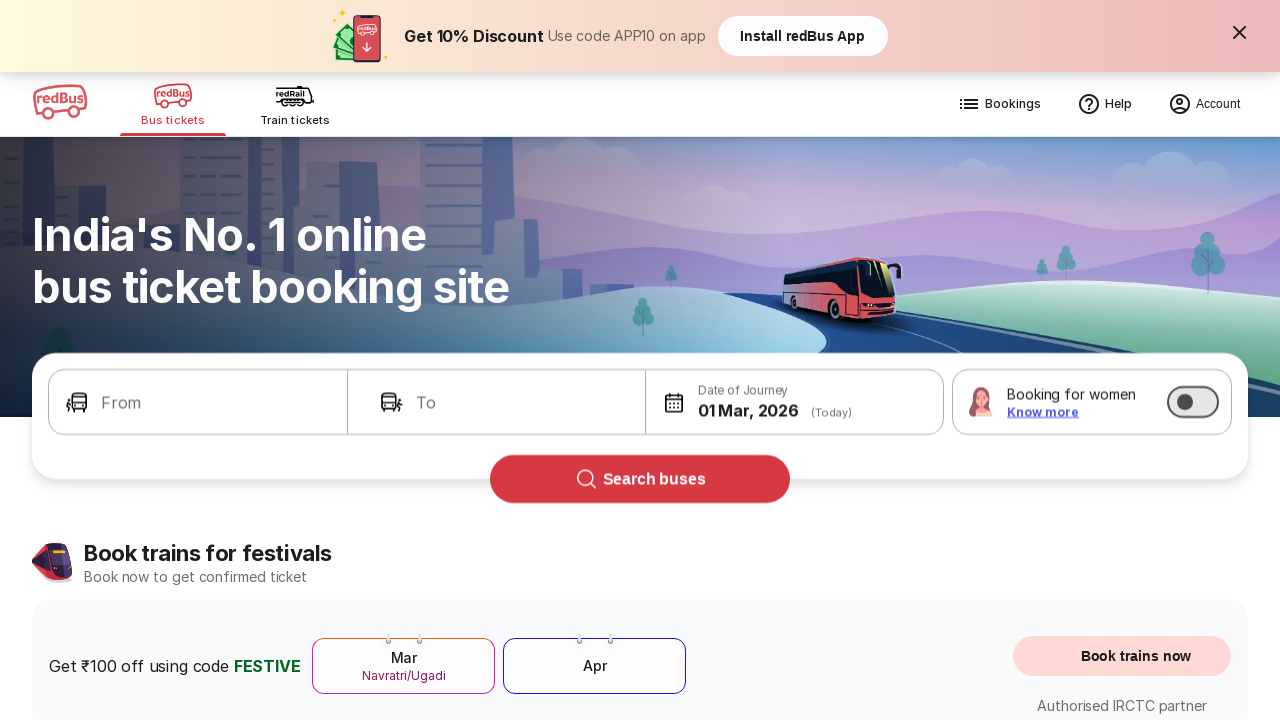

Retrieved page title from RedBus homepage
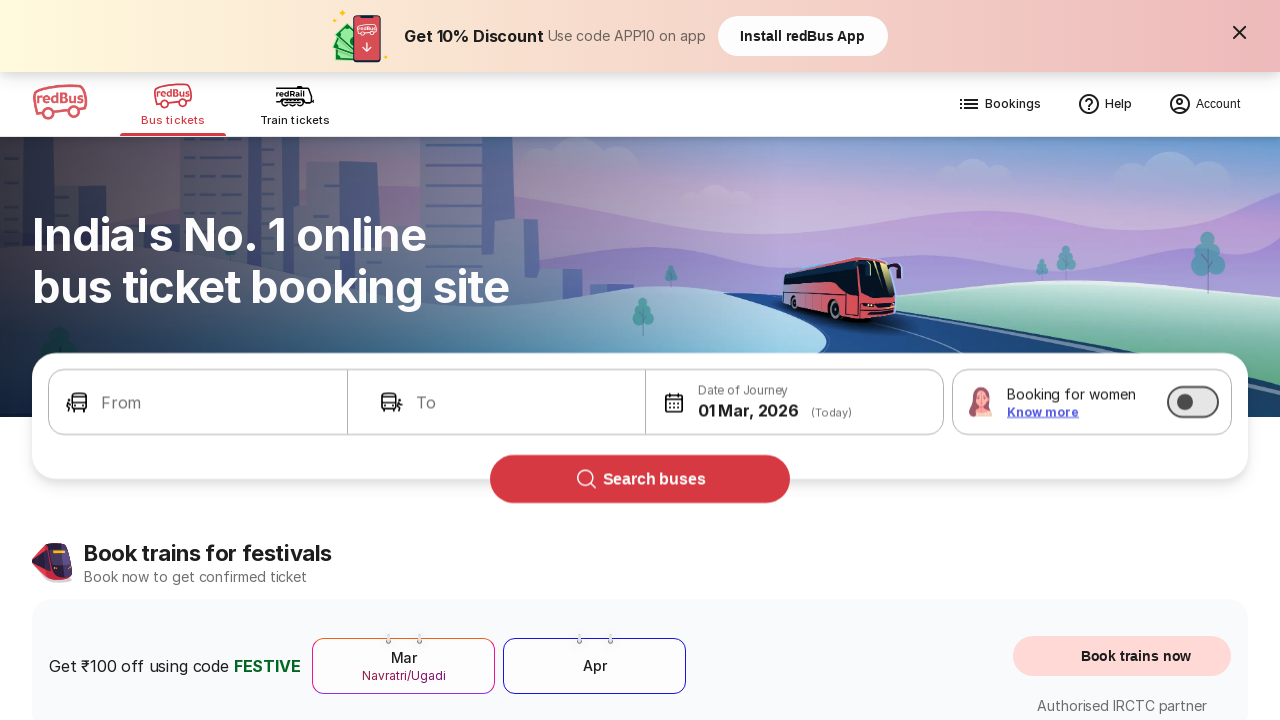

Verified page title contains 'redBus' or 'Online Bus Ticket'
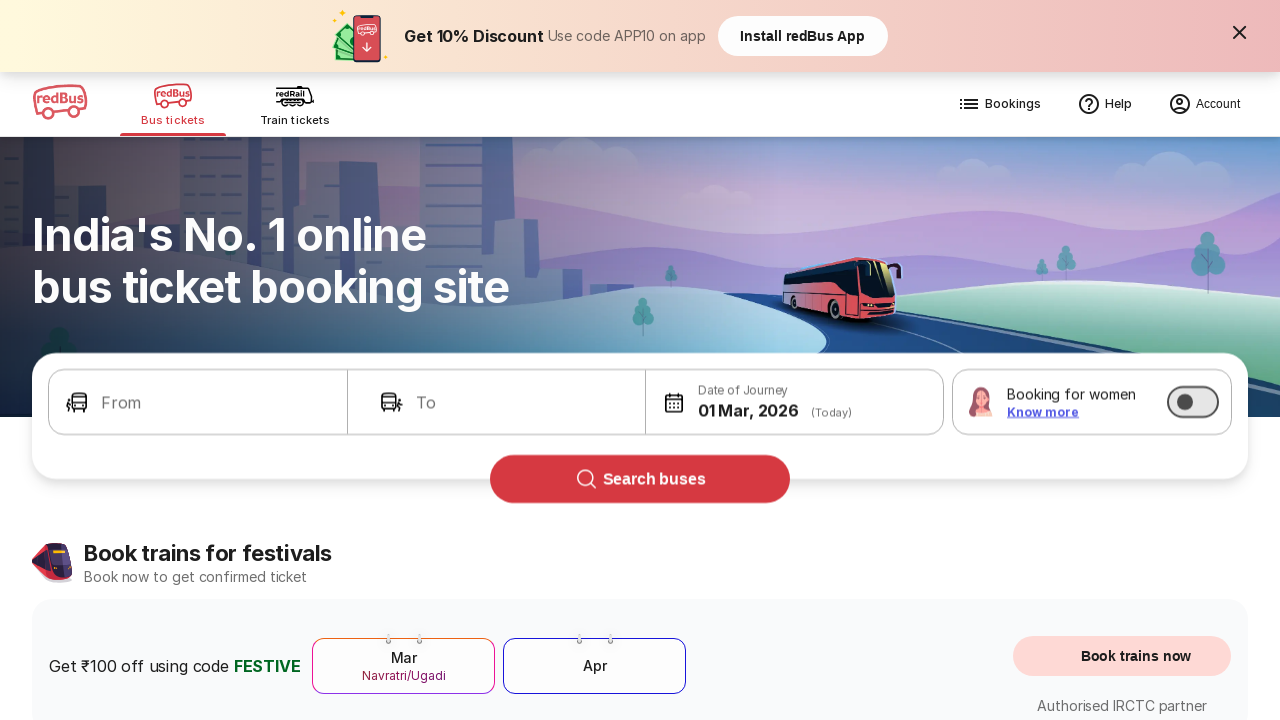

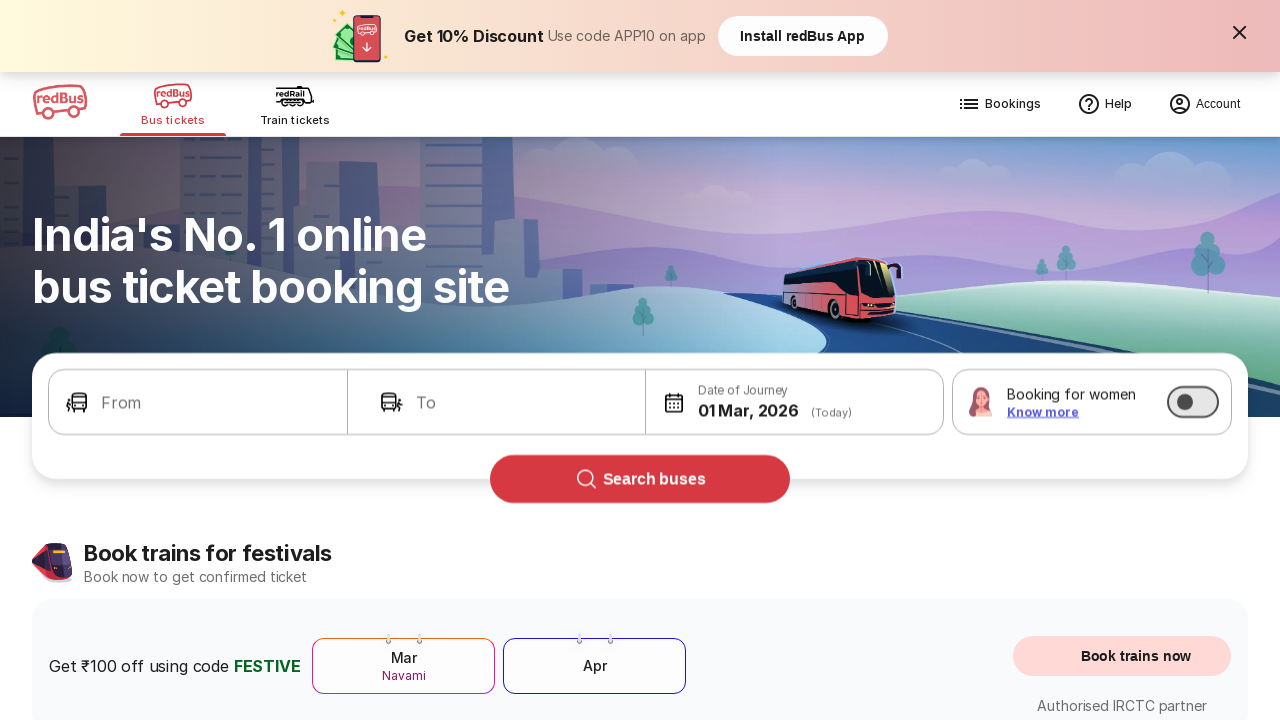